Tests login form validation by clicking the login button without entering credentials and verifying that a warning message is displayed

Starting URL: https://login1.nextbasecrm.com/?login=yes

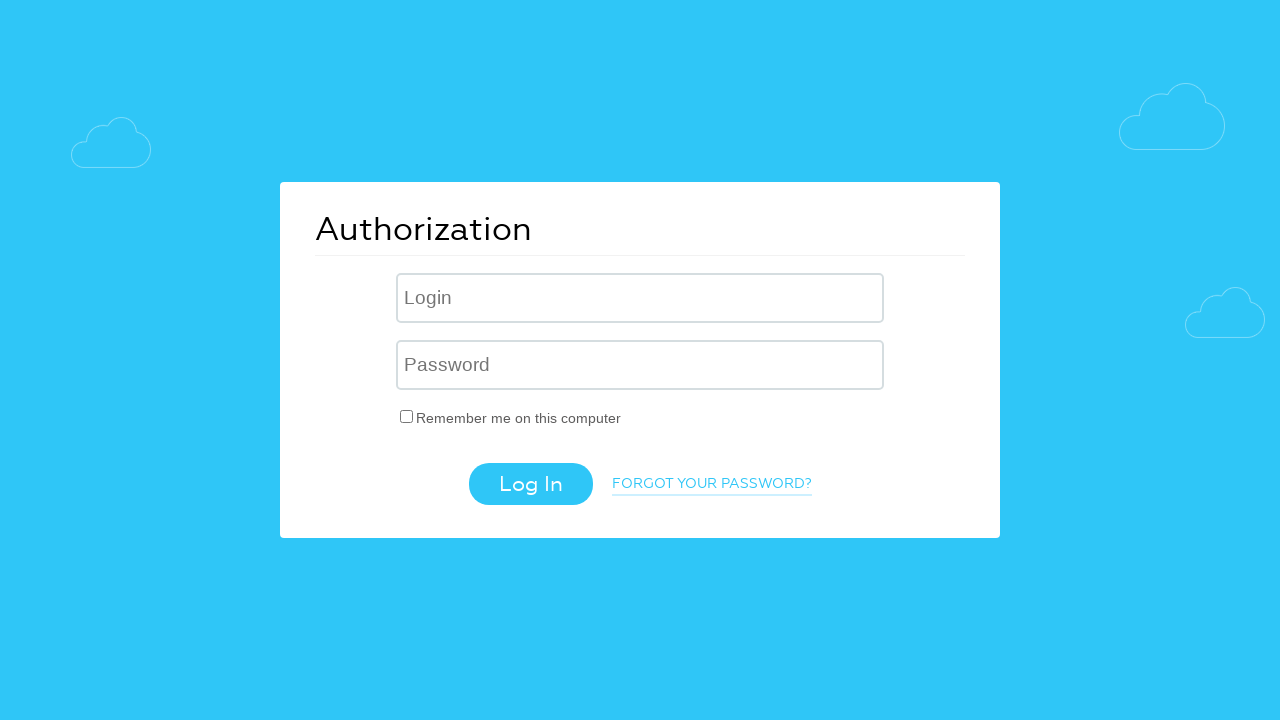

Clicked login button without entering credentials at (530, 484) on .login-btn
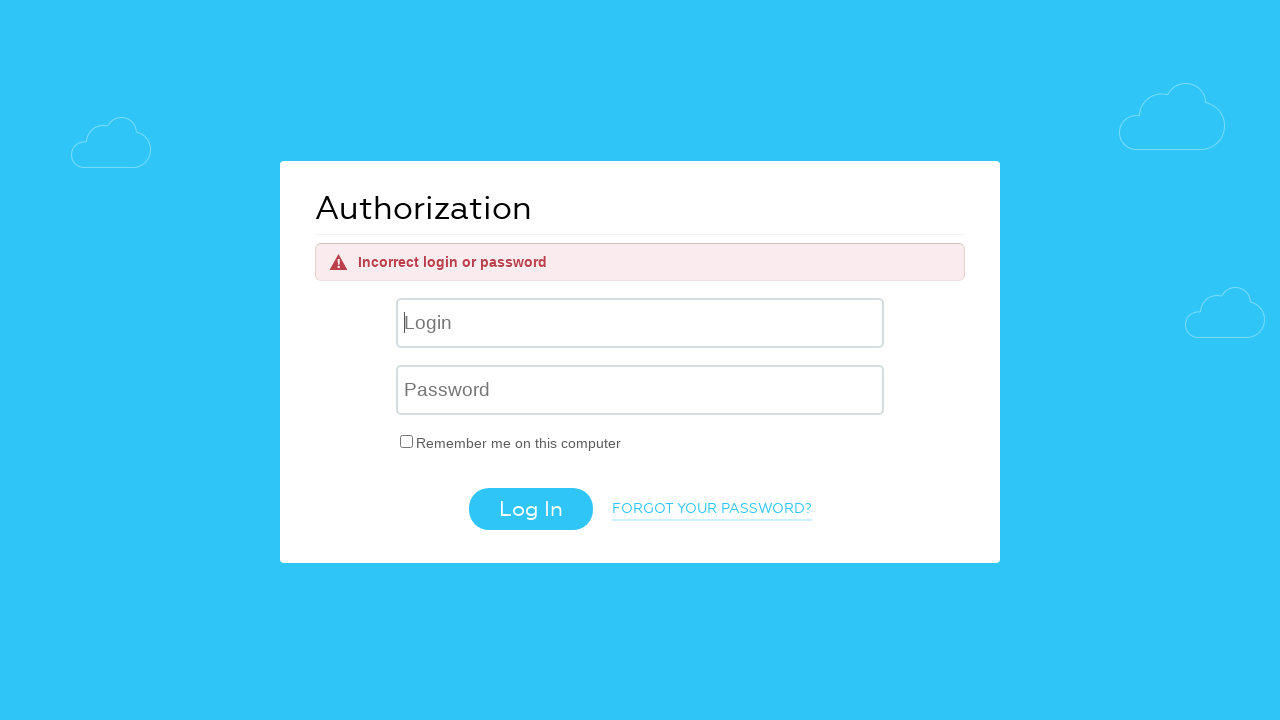

Located warning message element via XPath
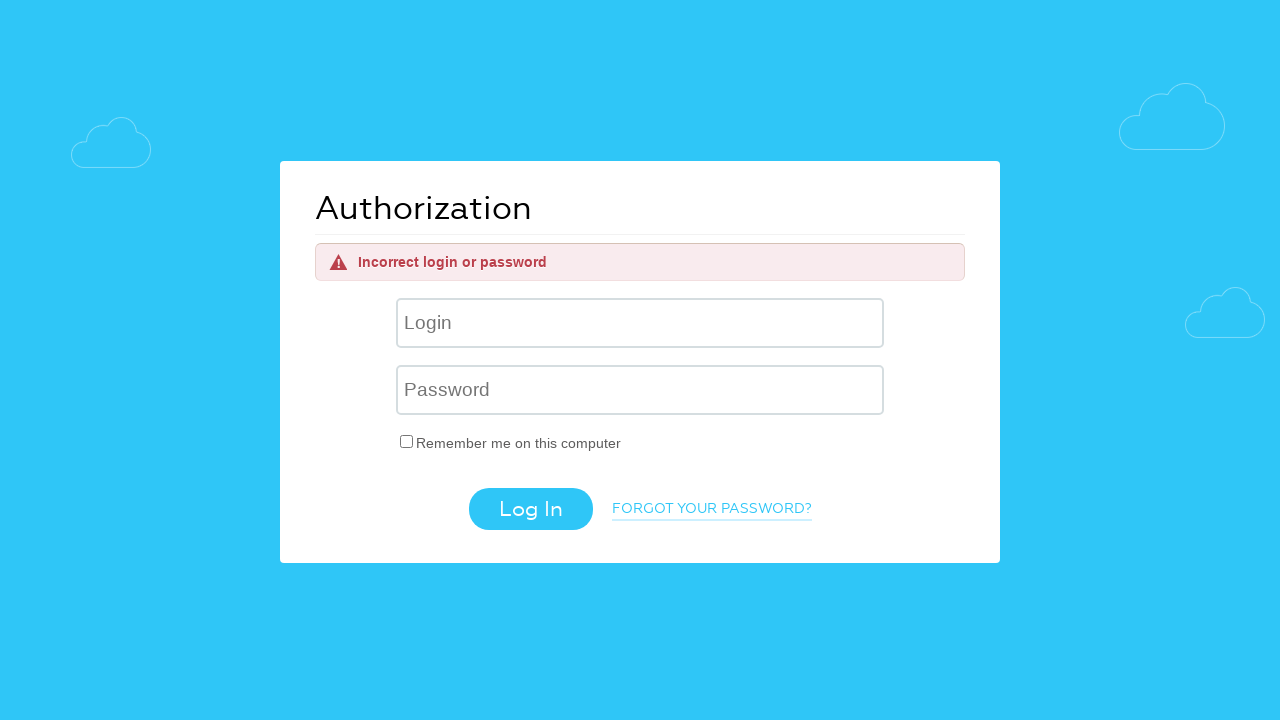

Warning message became visible
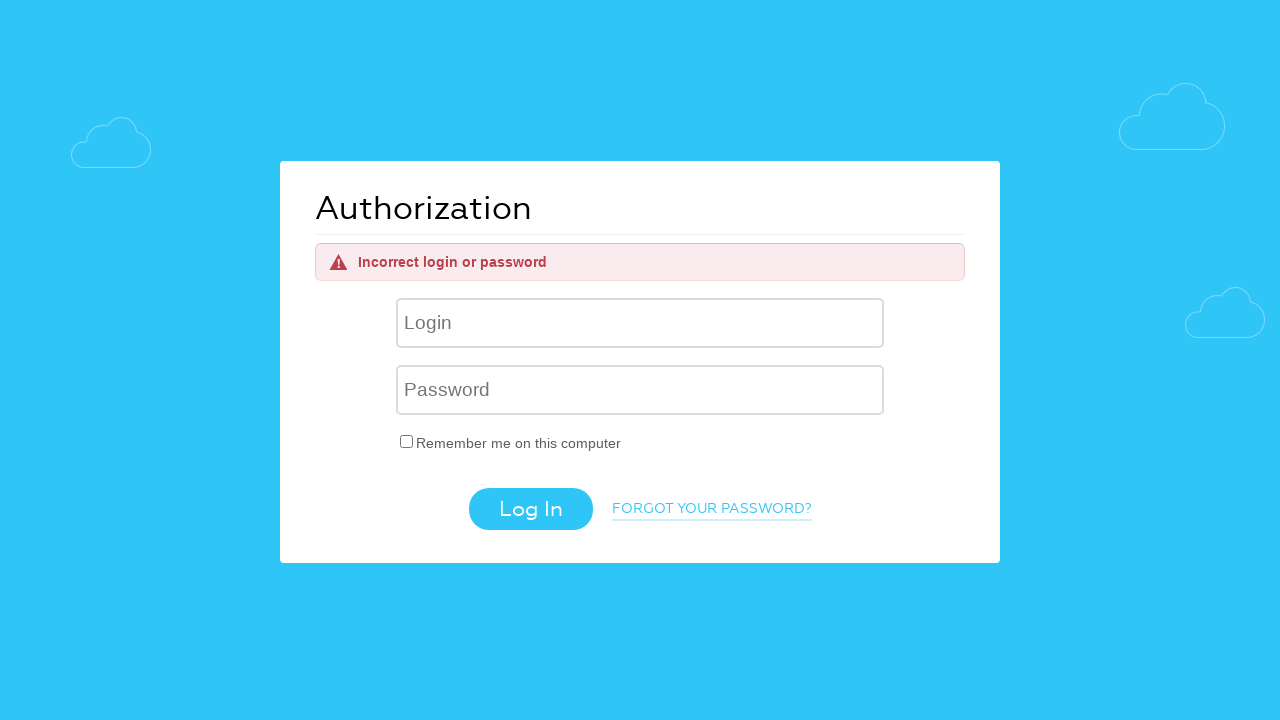

Retrieved and printed warning message text
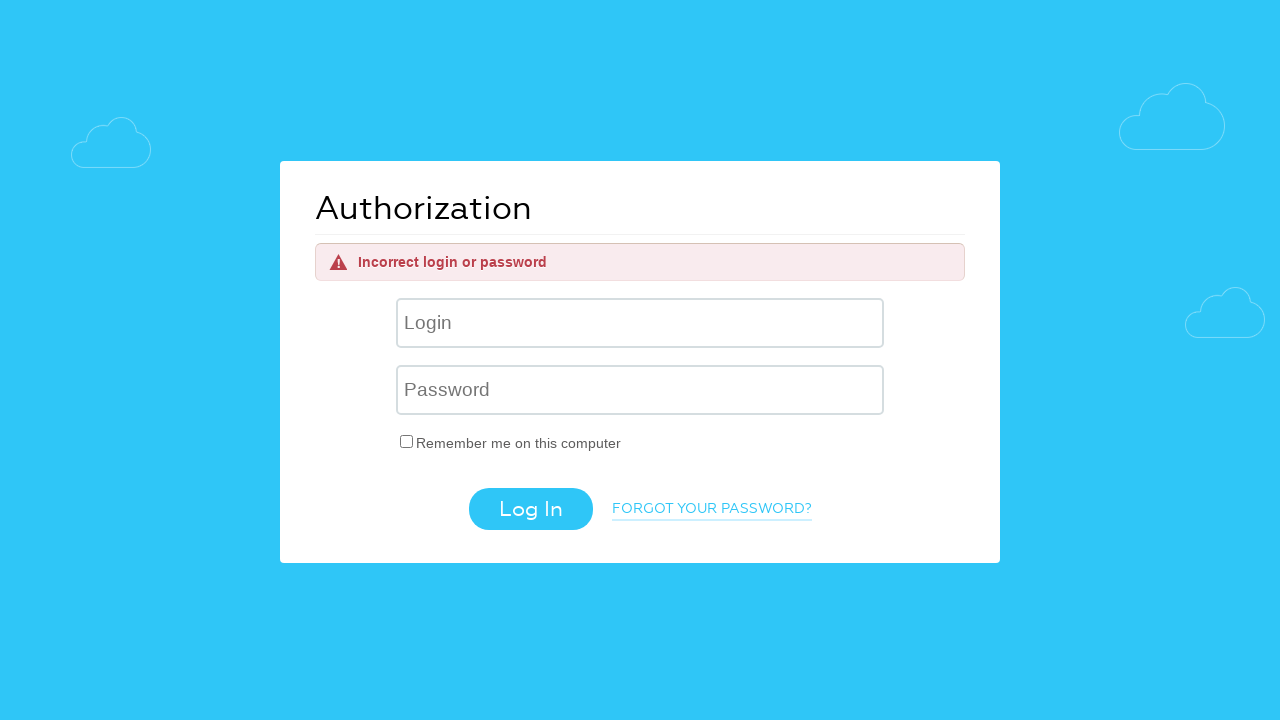

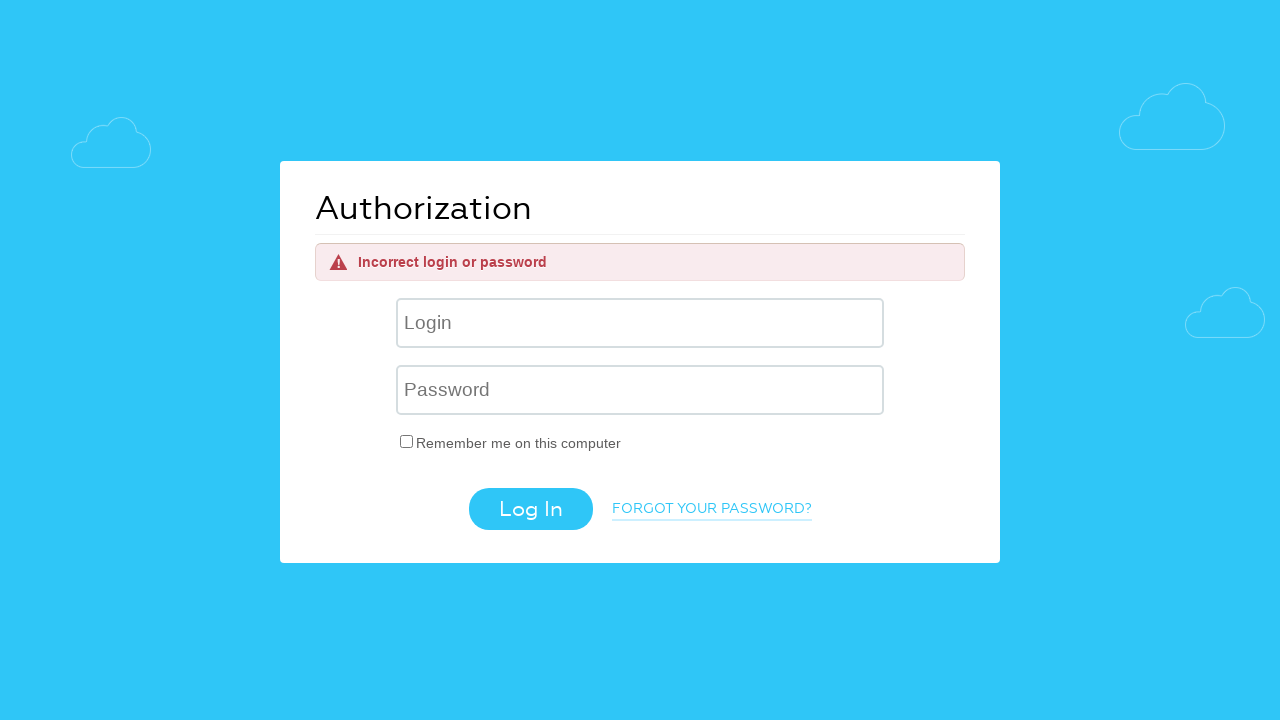